Tests e-commerce product purchase flow by viewing a product, updating quantity, adding to cart, and verifying the cart contents

Starting URL: https://automationexercise.com/

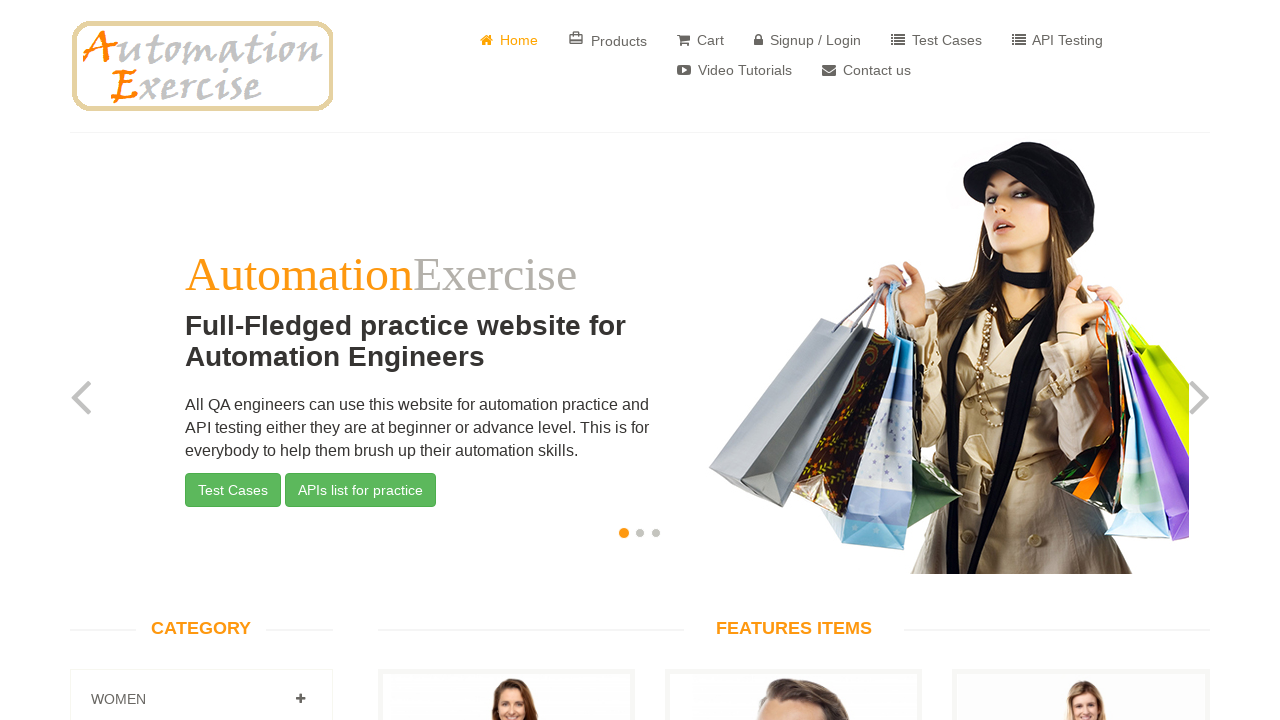

Home page loaded and home link selector verified
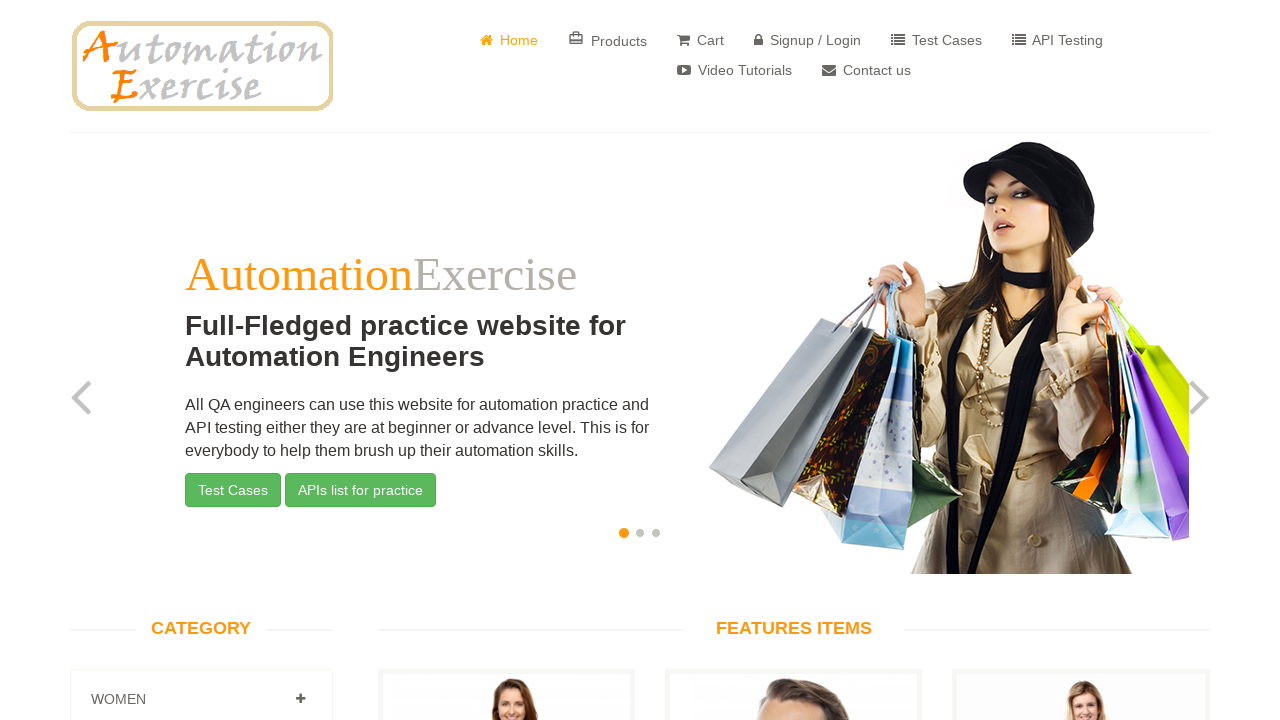

Clicked View Product link to navigate to product details page at (506, 361) on a:has-text('View Product')
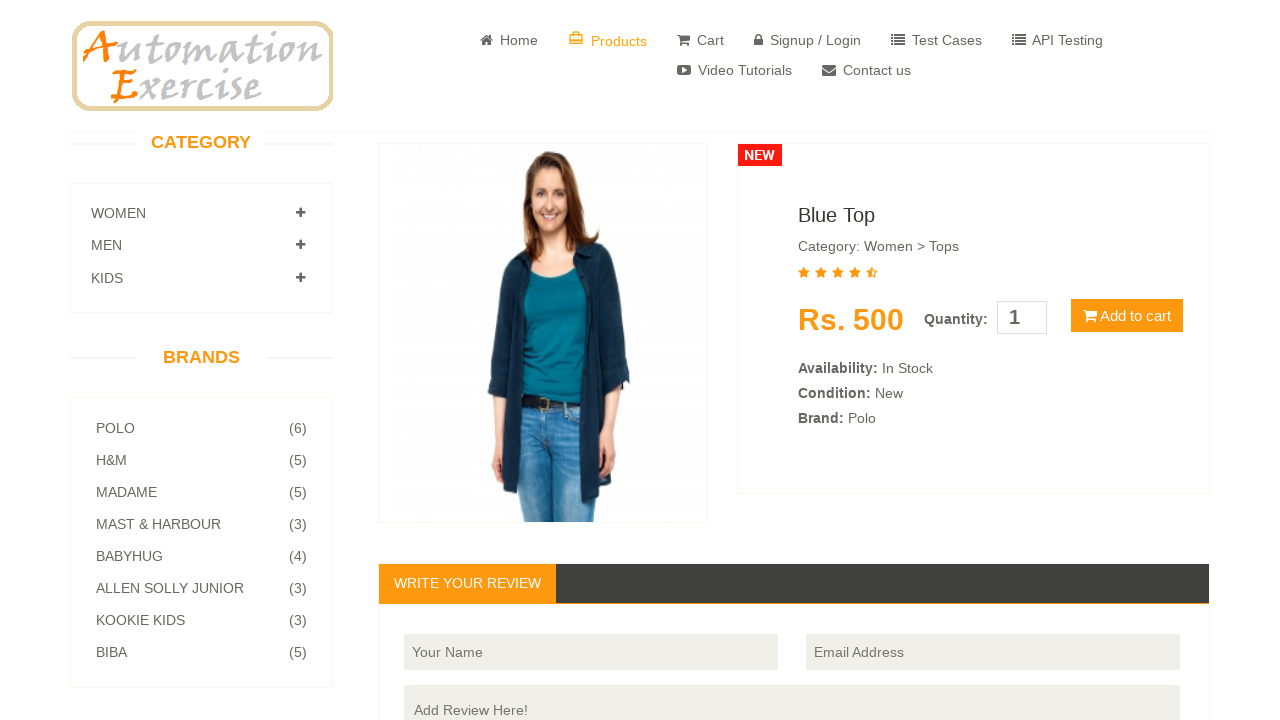

Product details section loaded
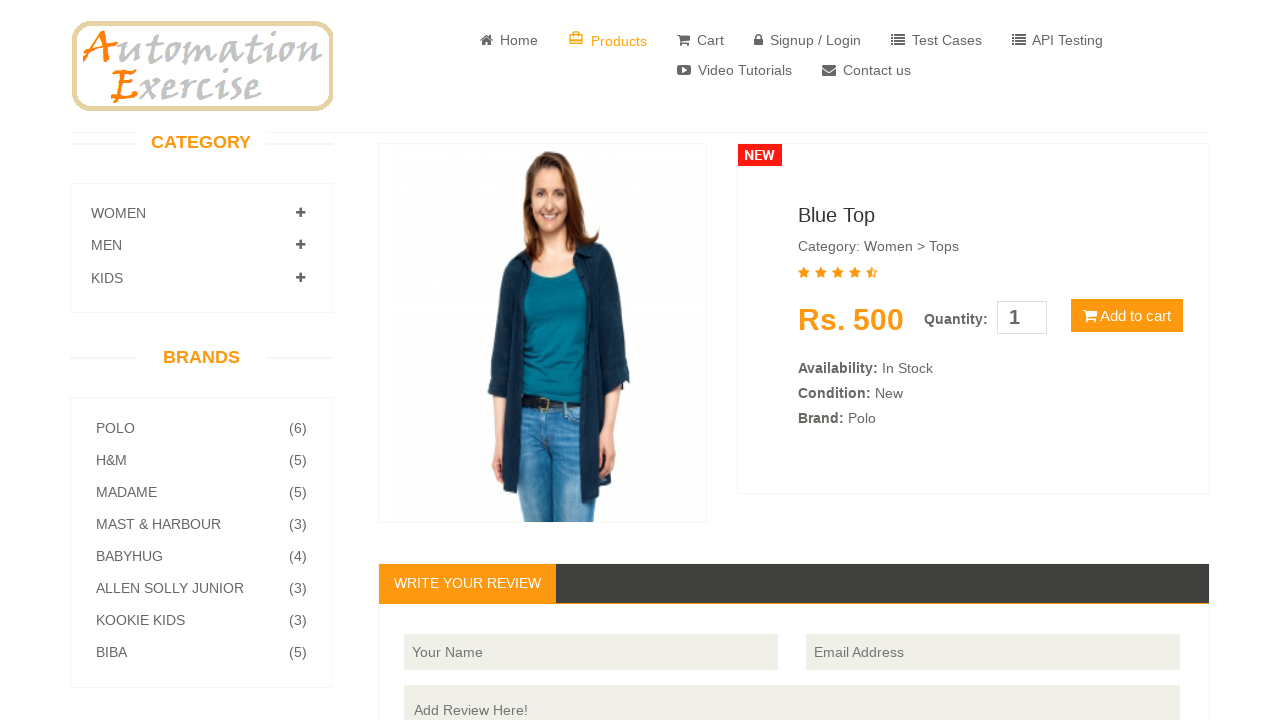

Cleared quantity field on #quantity
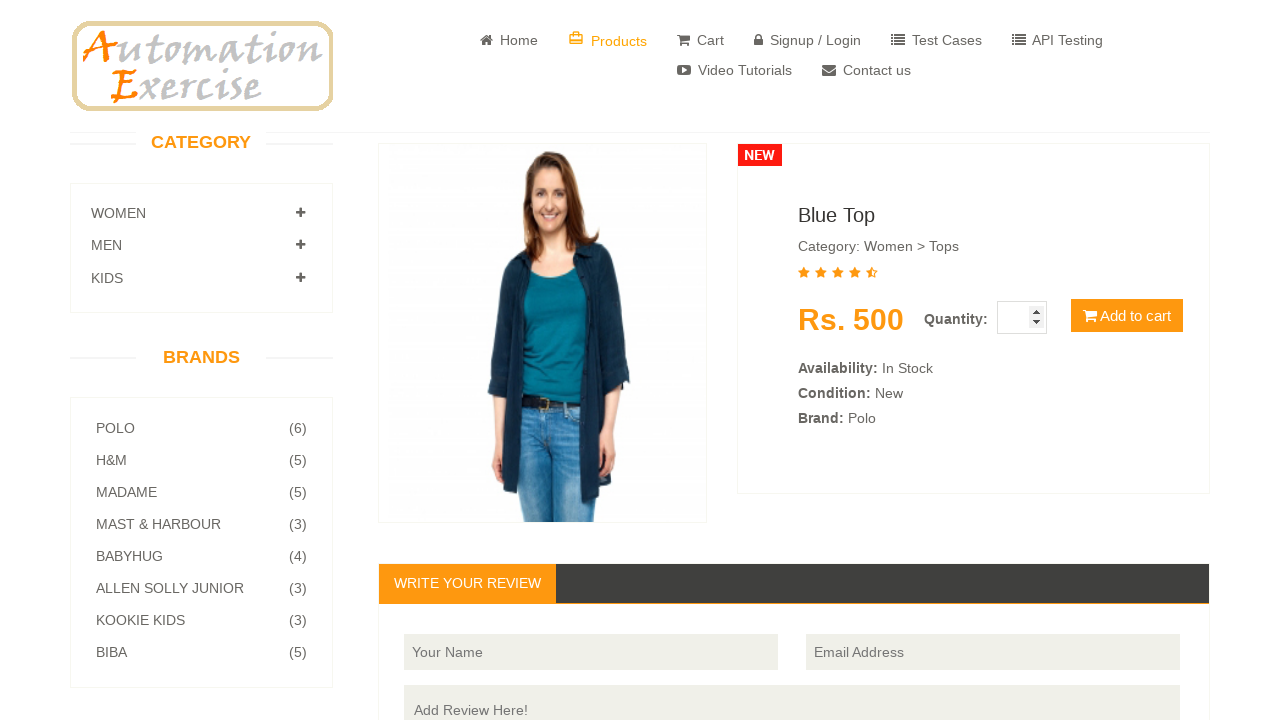

Updated quantity to 4 on #quantity
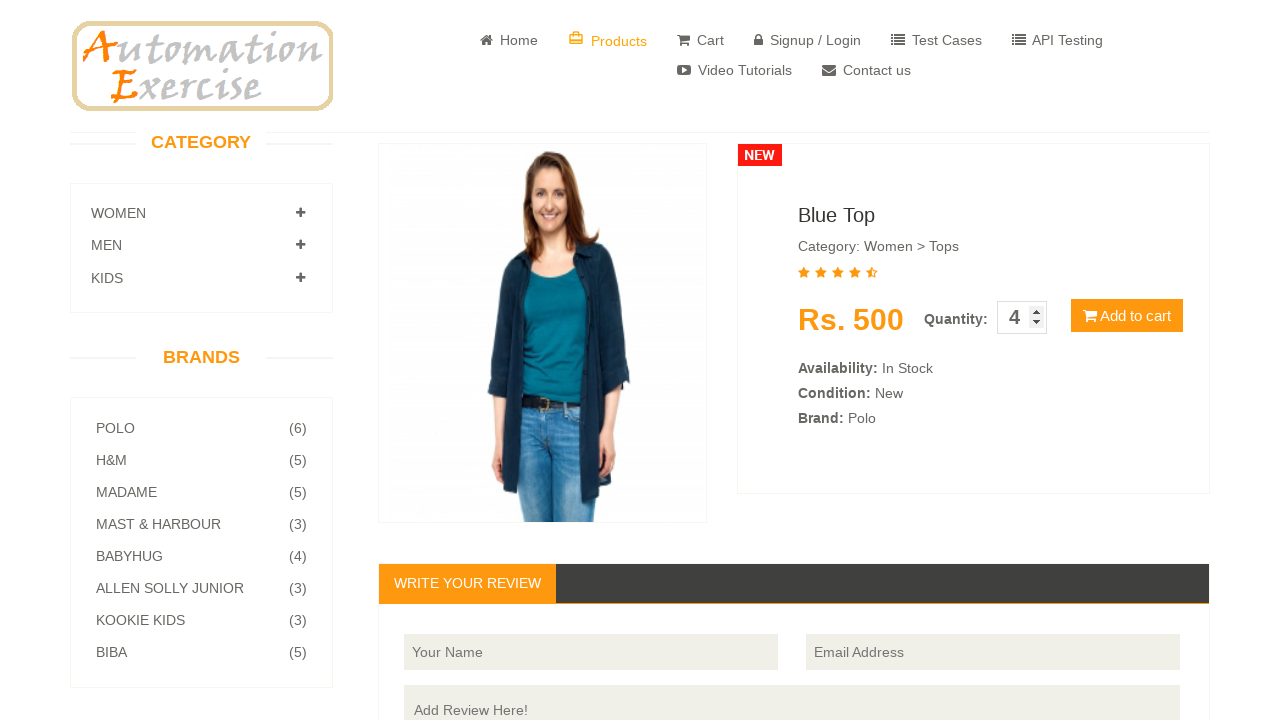

Clicked Add to Cart button to add product with quantity 4 at (1127, 316) on xpath=/html/body/section/div/div/div[2]/div[2]/div[2]/div/span/button
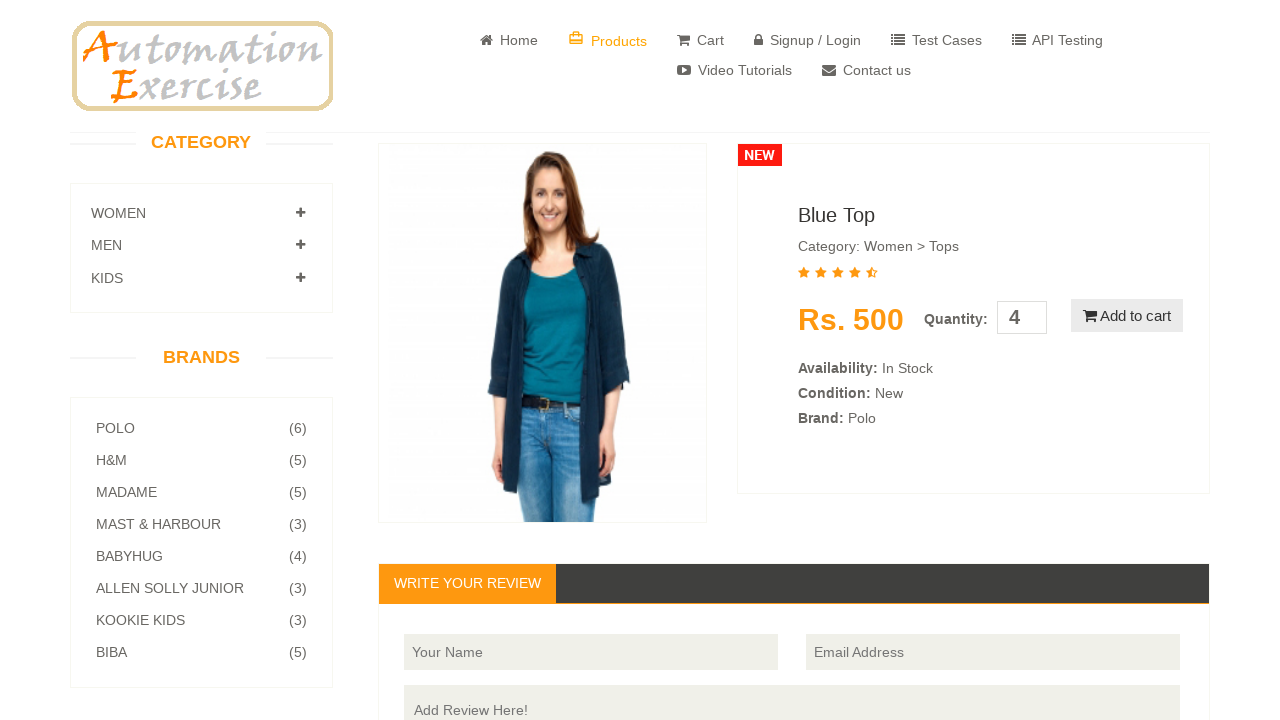

Clicked View Cart link to navigate to cart page at (640, 242) on a:has-text('View Cart')
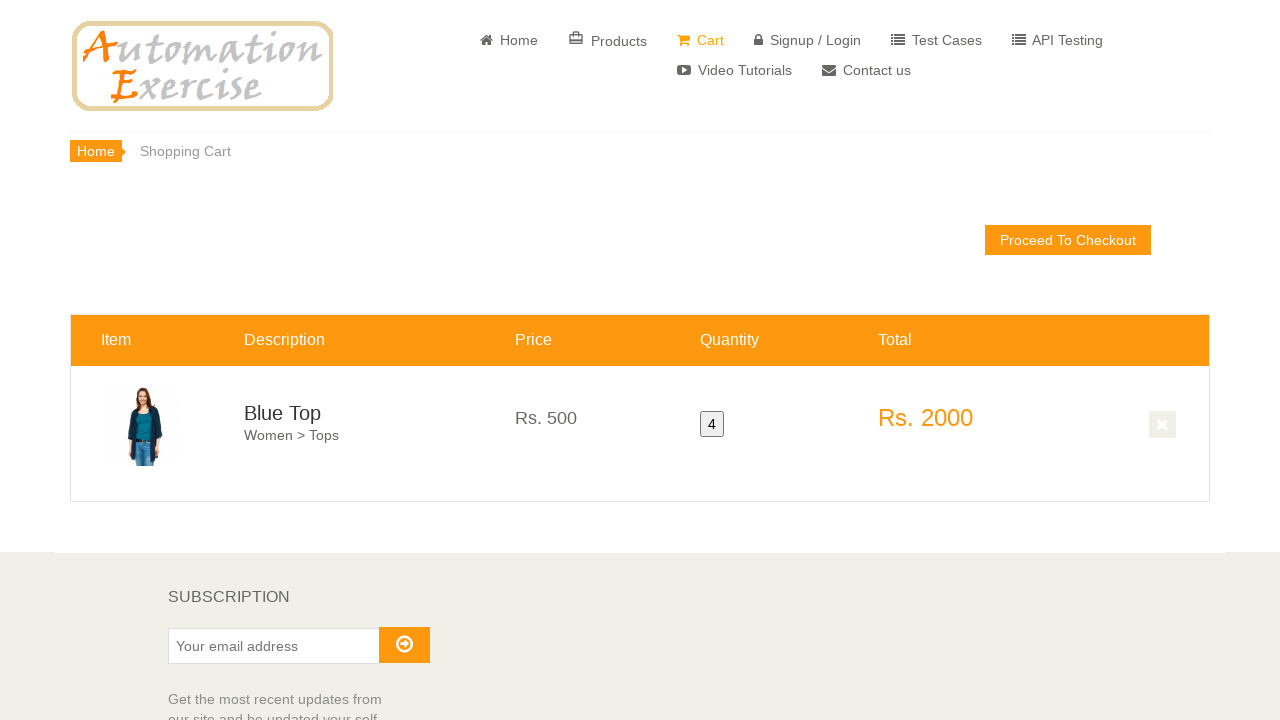

Cart information section loaded and verified
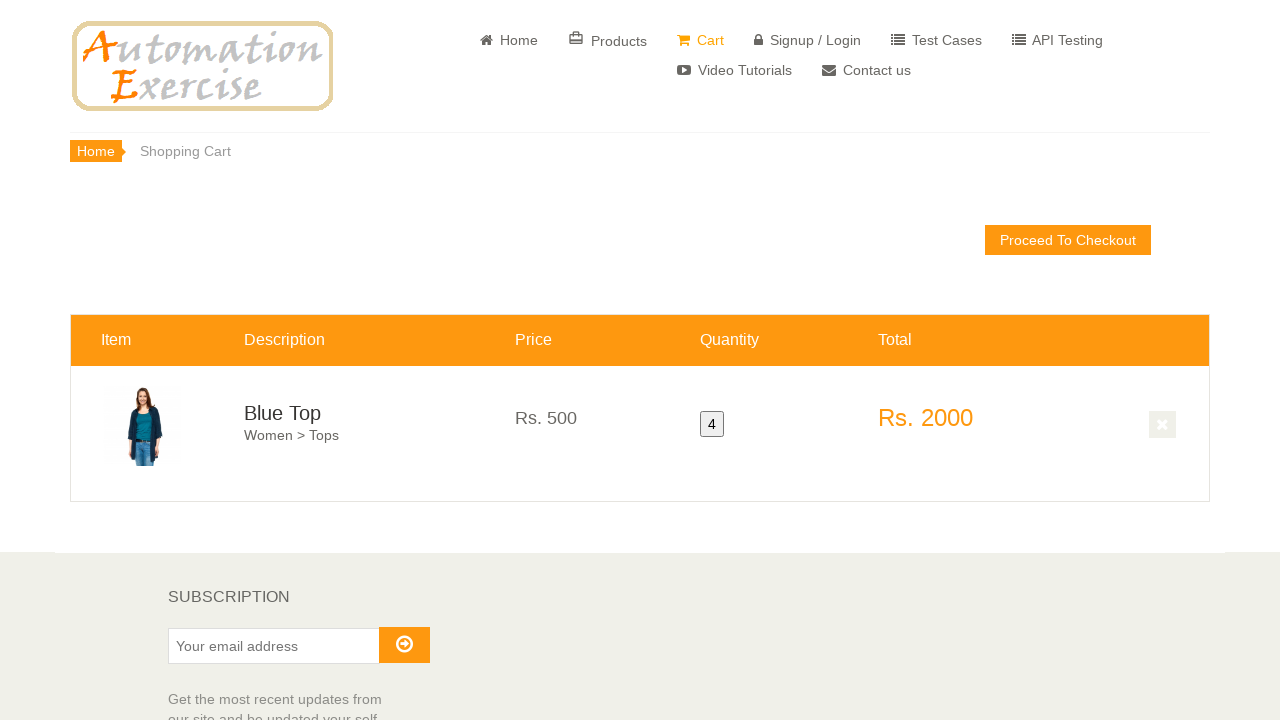

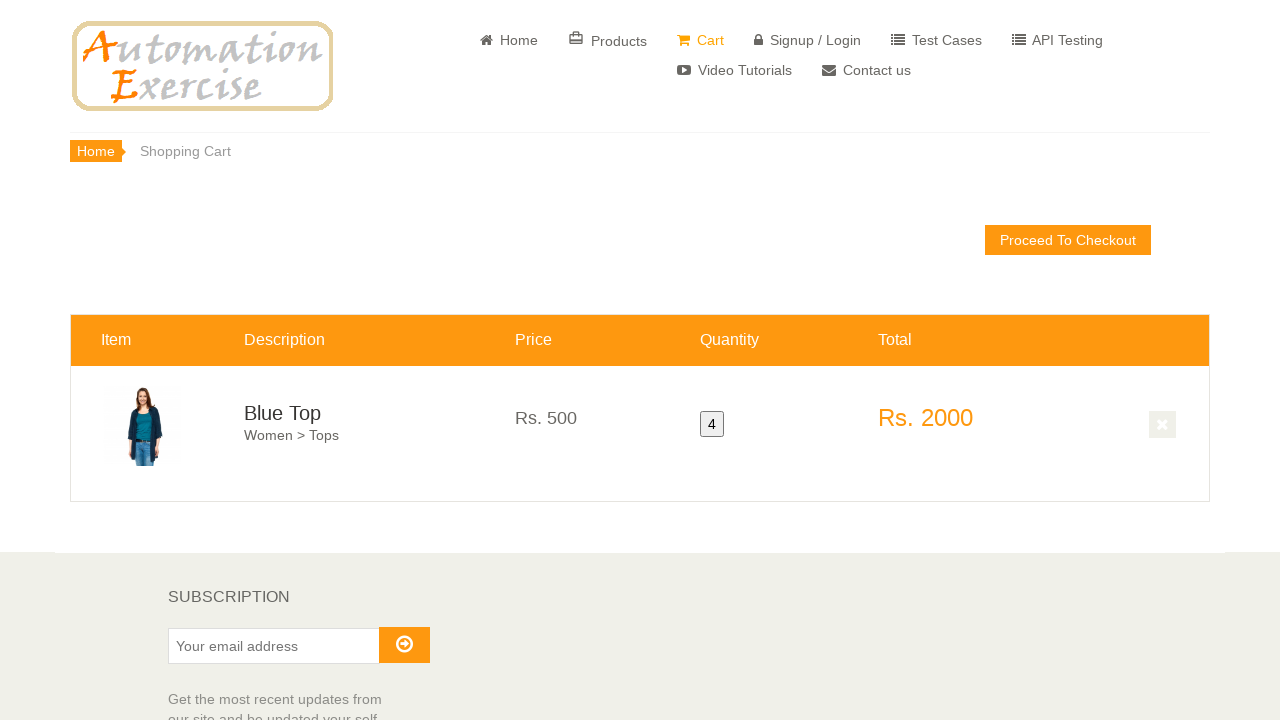